Tests various UI controls on a practice page including dropdown selection, radio button clicks, checkbox interactions, and verifying element attributes

Starting URL: https://rahulshettyacademy.com/loginpagePractise/

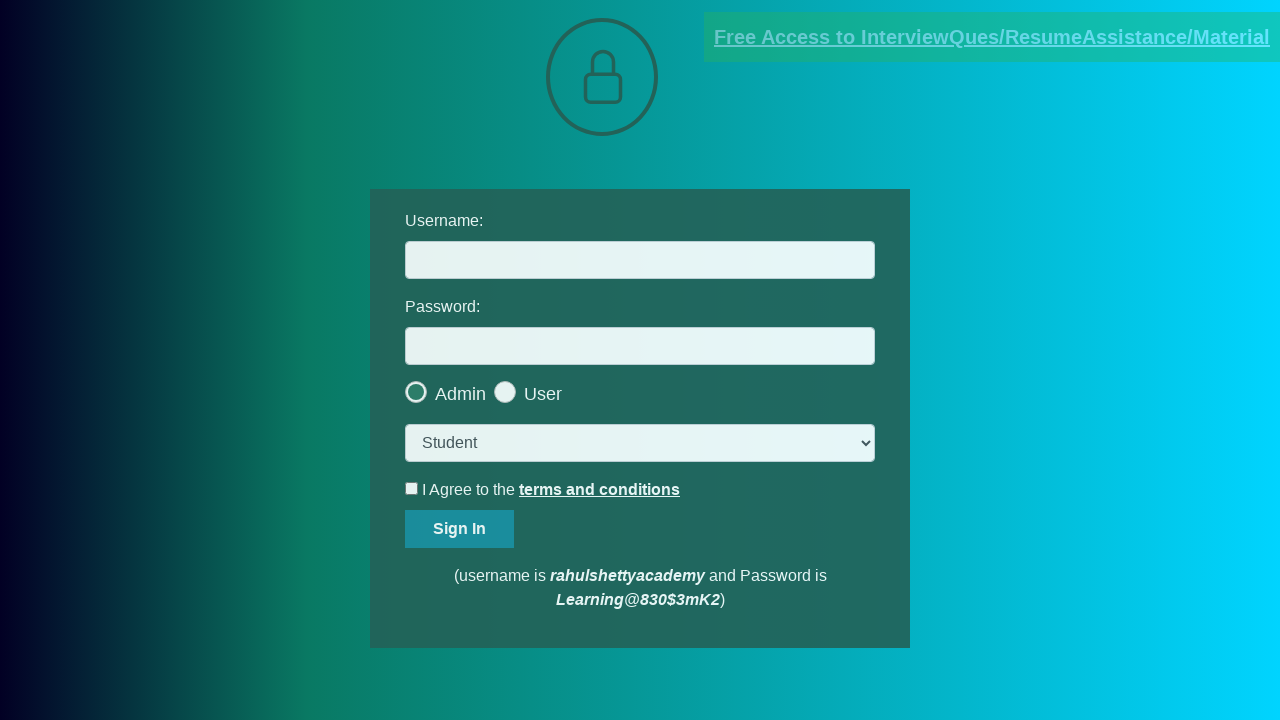

Selected 'consult' option from dropdown on select.form-control
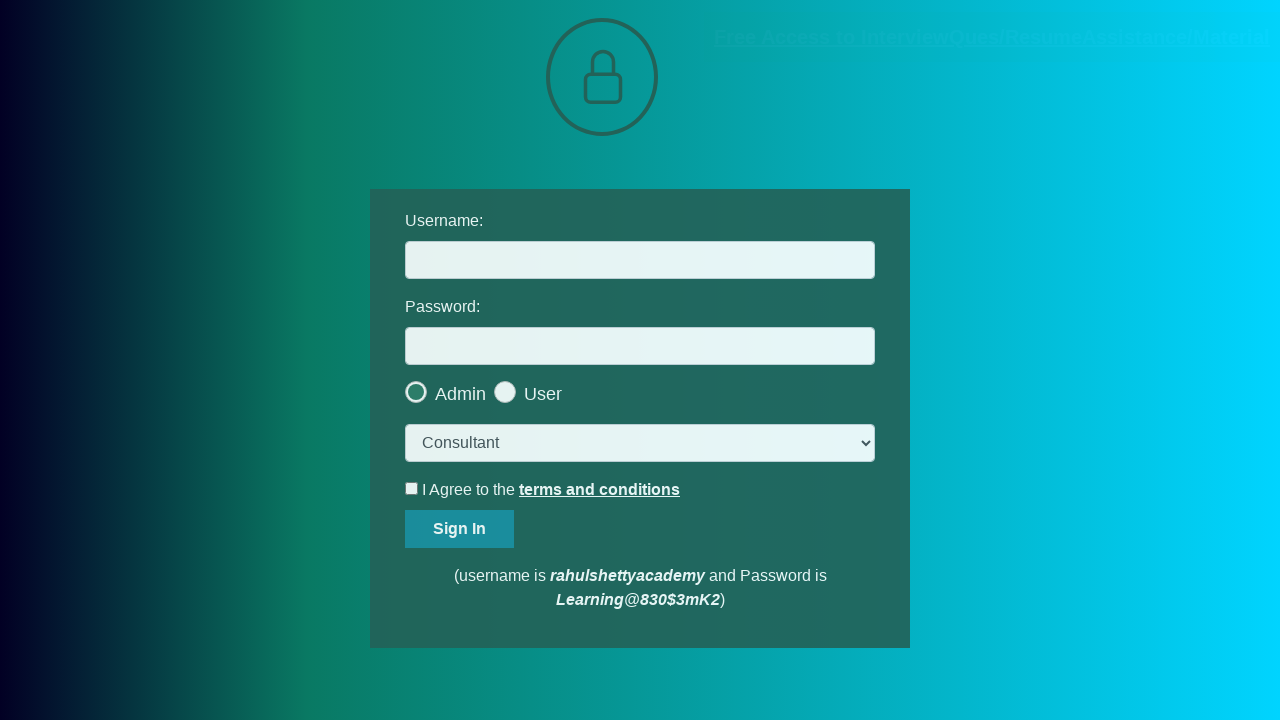

Clicked the last radio button at (543, 394) on .radiotextsty >> nth=-1
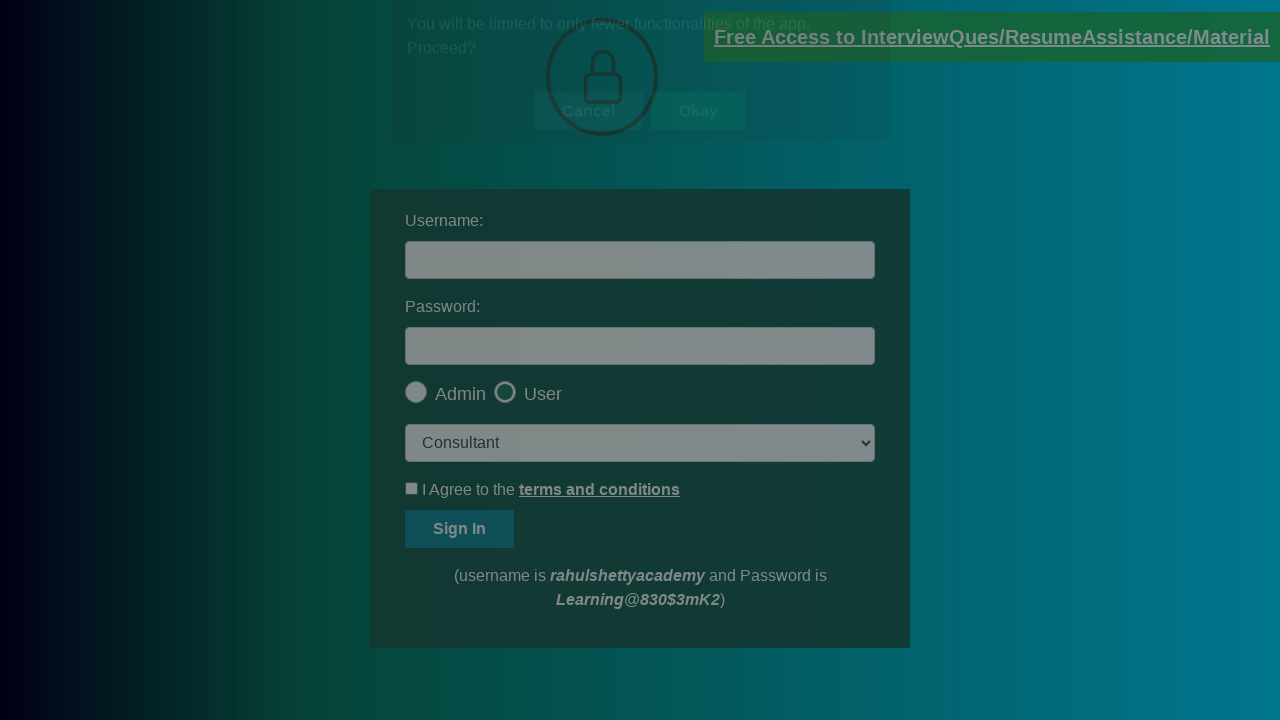

Clicked okay button in popup at (698, 144) on #okayBtn
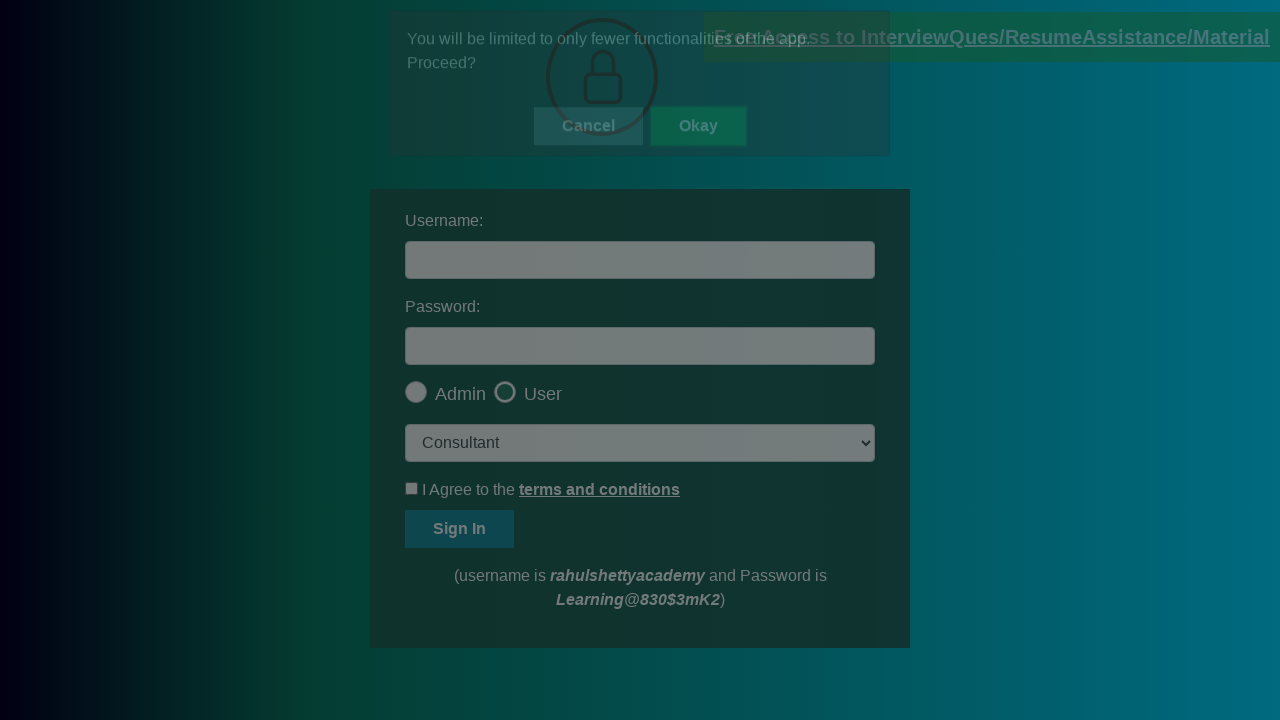

Verified radio button is checked
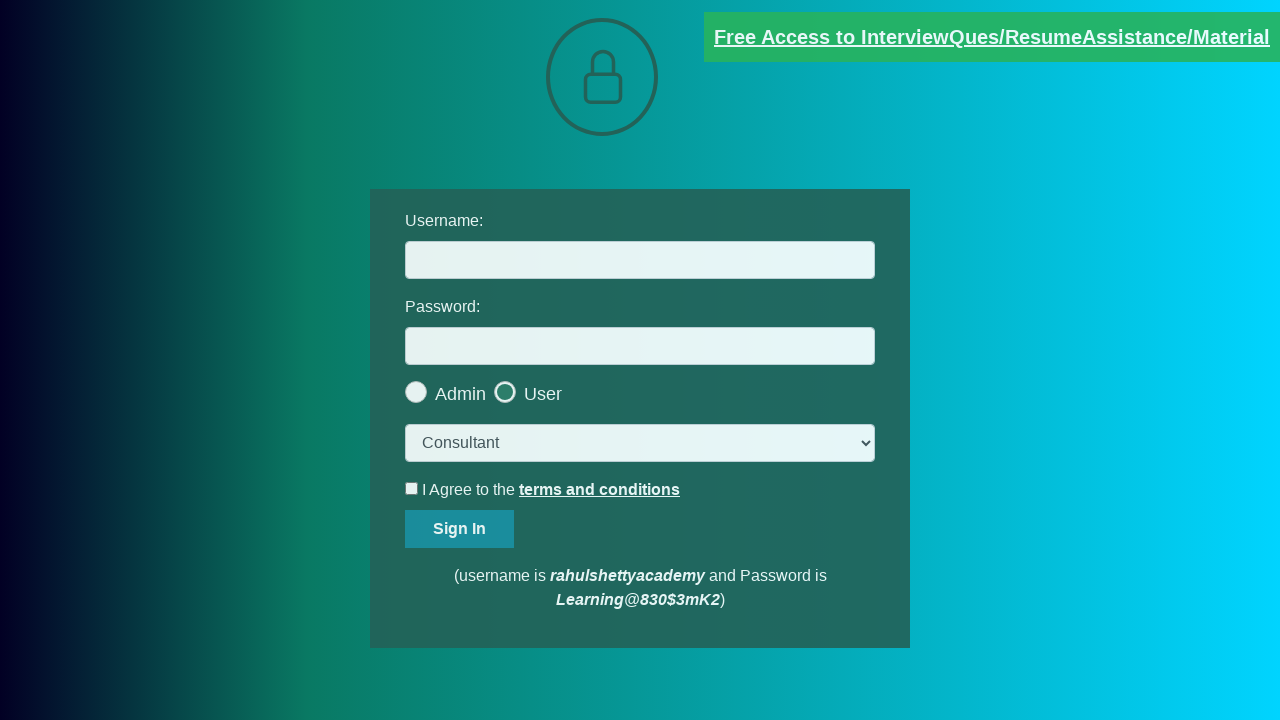

Clicked terms checkbox at (412, 488) on #terms
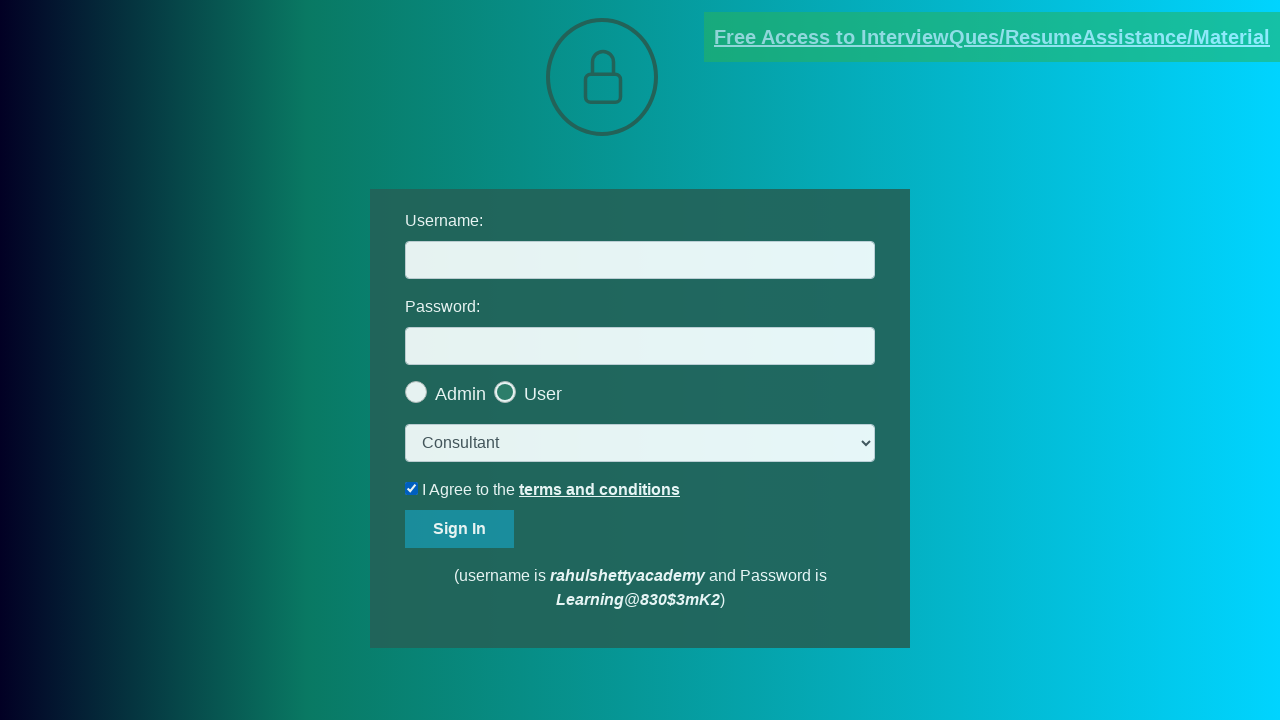

Verified terms checkbox is checked
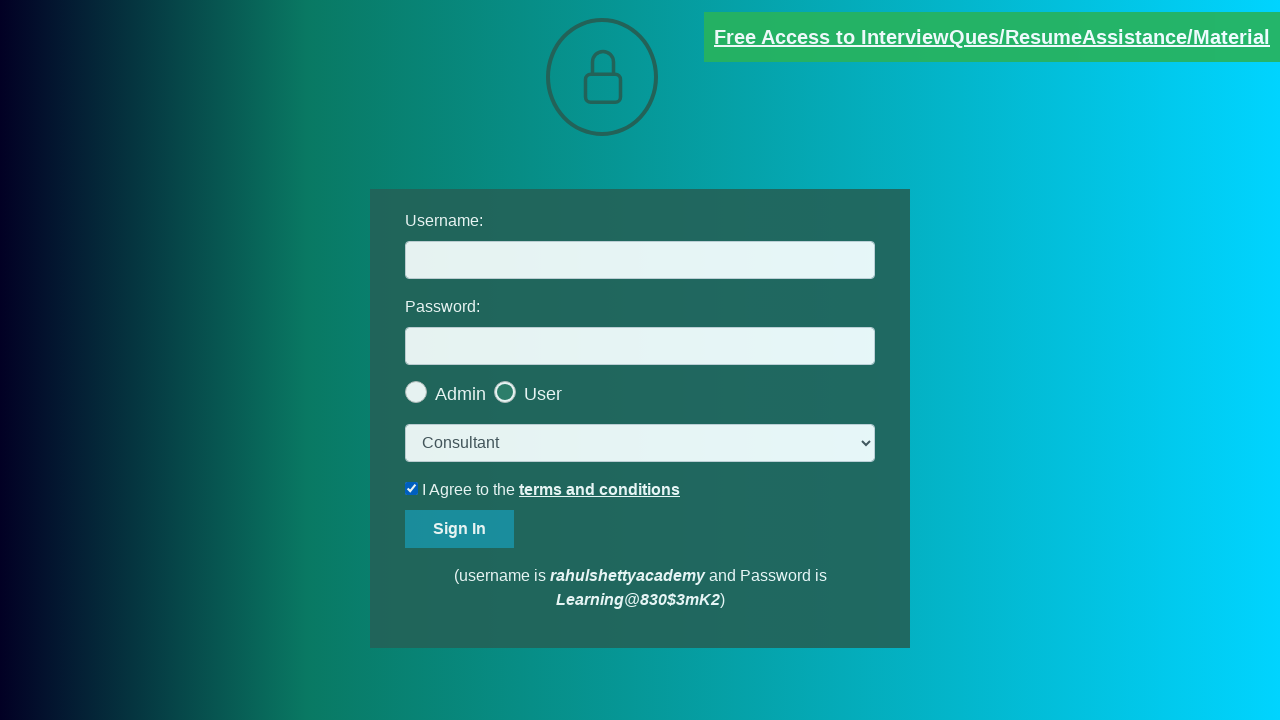

Unchecked terms checkbox at (412, 488) on #terms
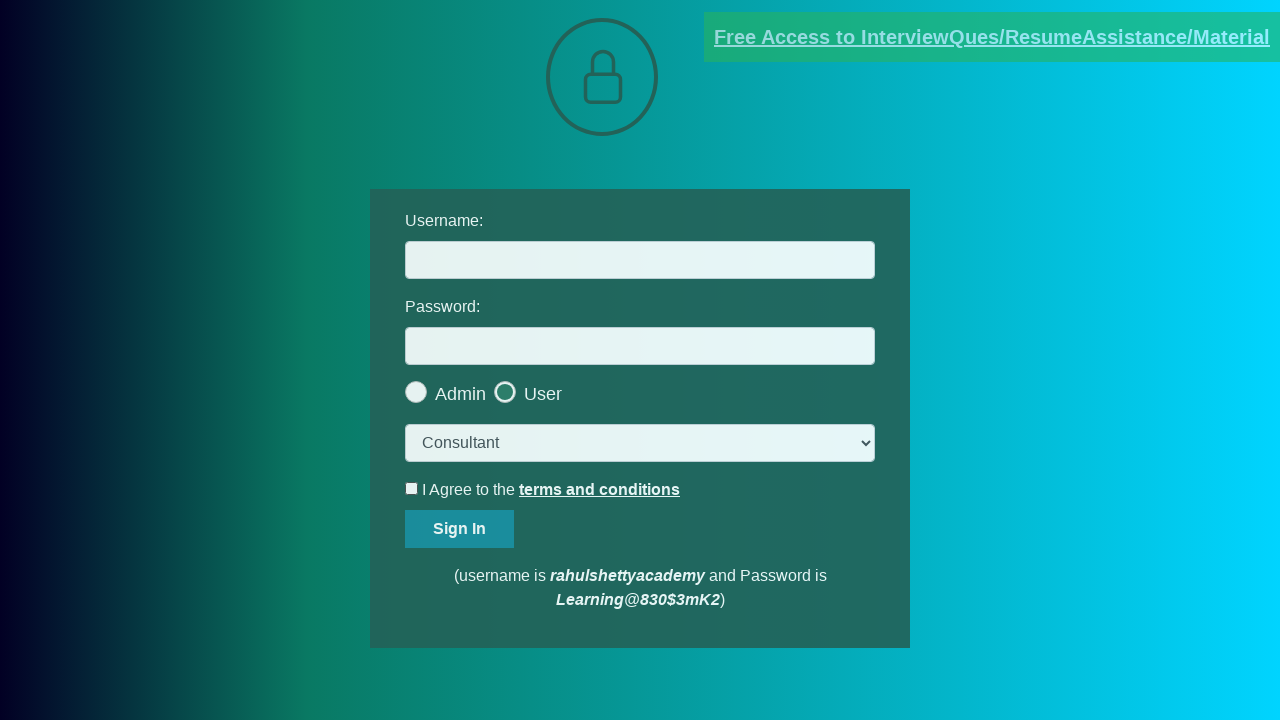

Verified document link has 'blinkingText' class attribute
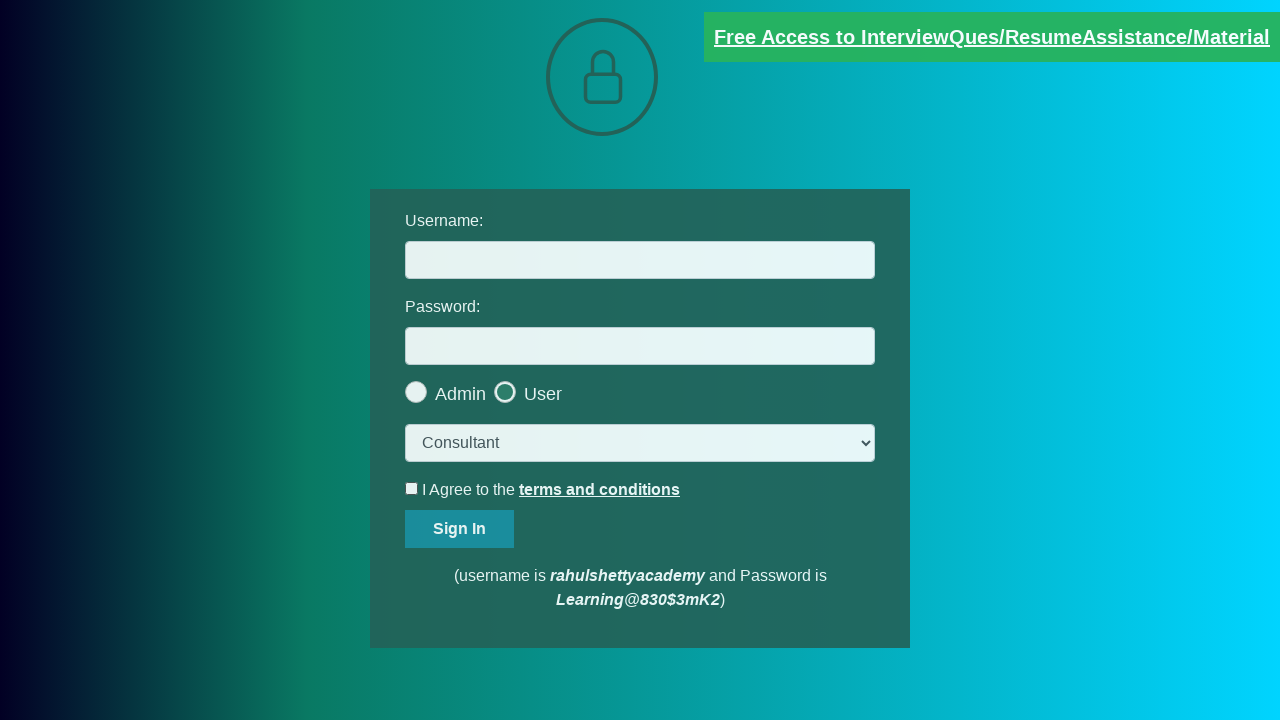

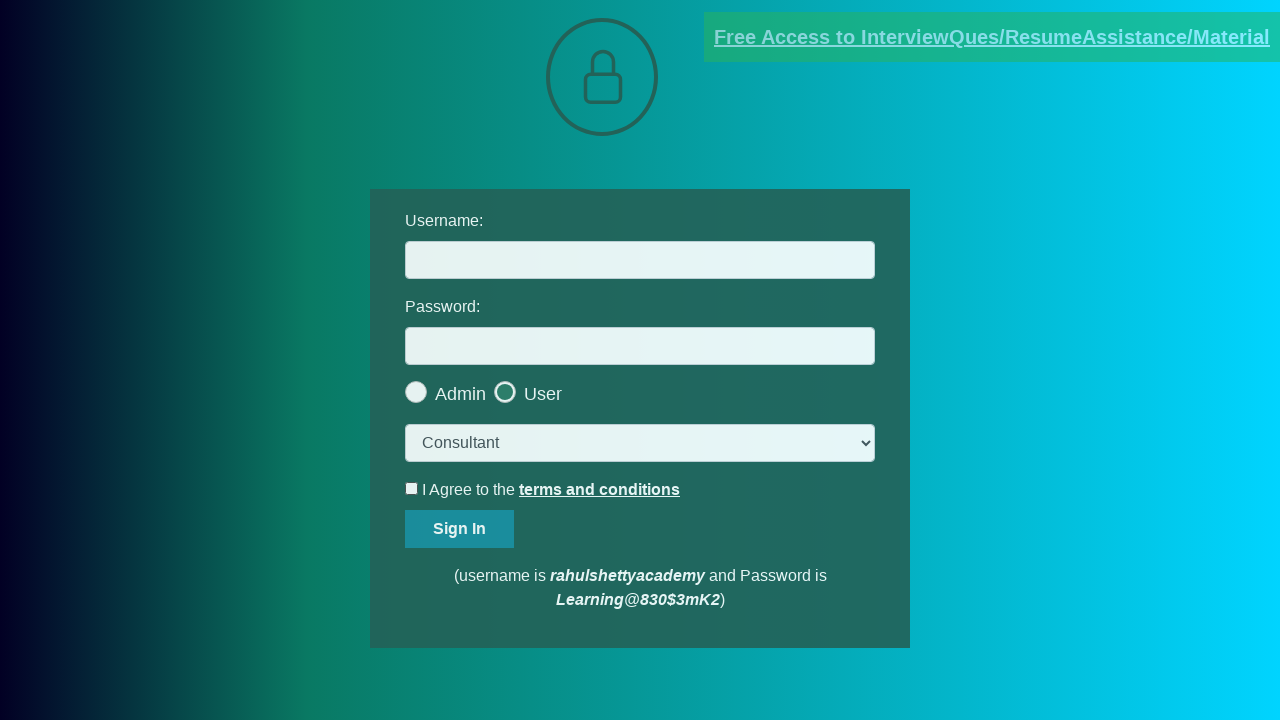